Tests keyboard shortcuts for copy-paste operations between two text areas on a text comparison tool

Starting URL: https://extendsclass.com/text-compare.html

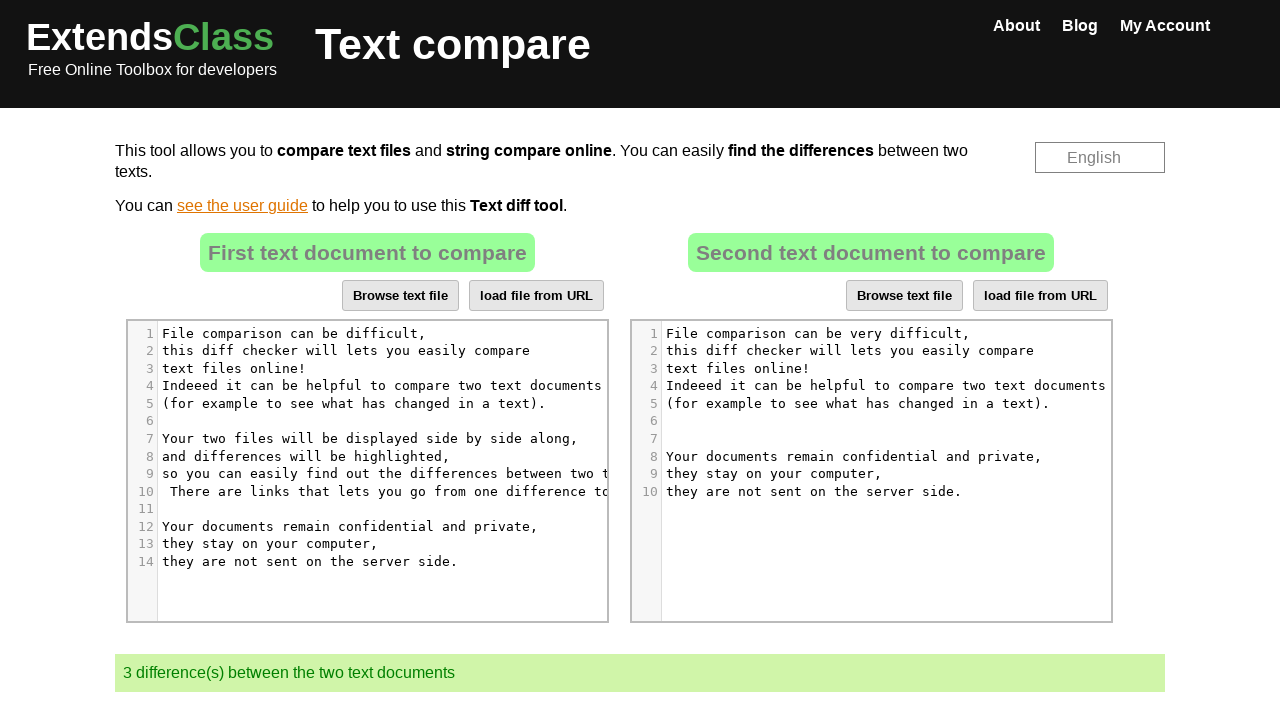

Located first text area (source)
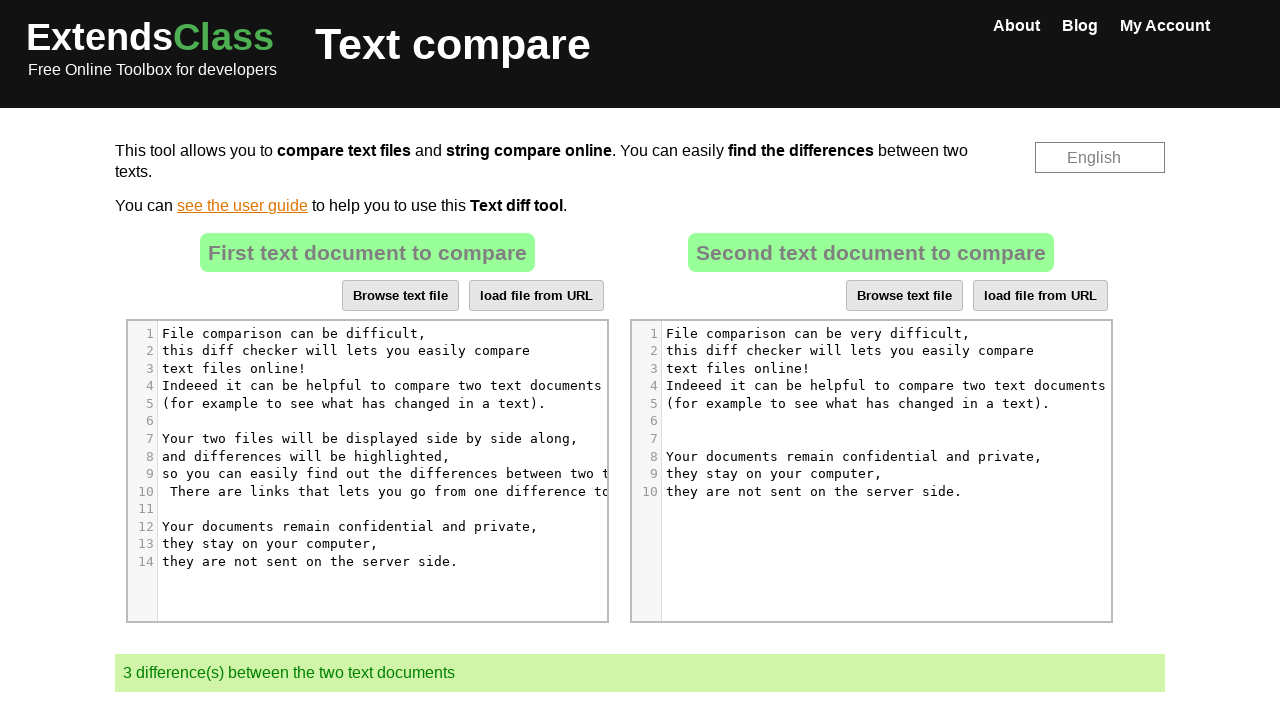

Clicked on source text area at (367, 431) on xpath=//div[@id='dropZone']
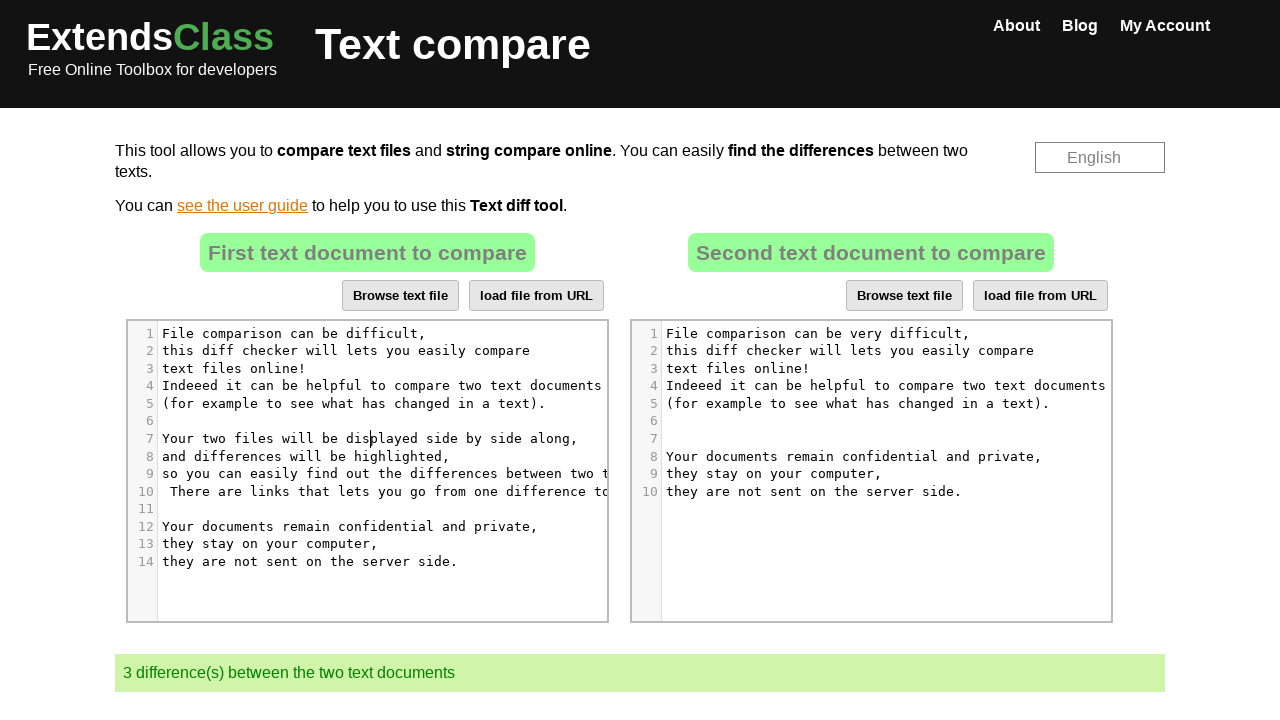

Pressed Control key down
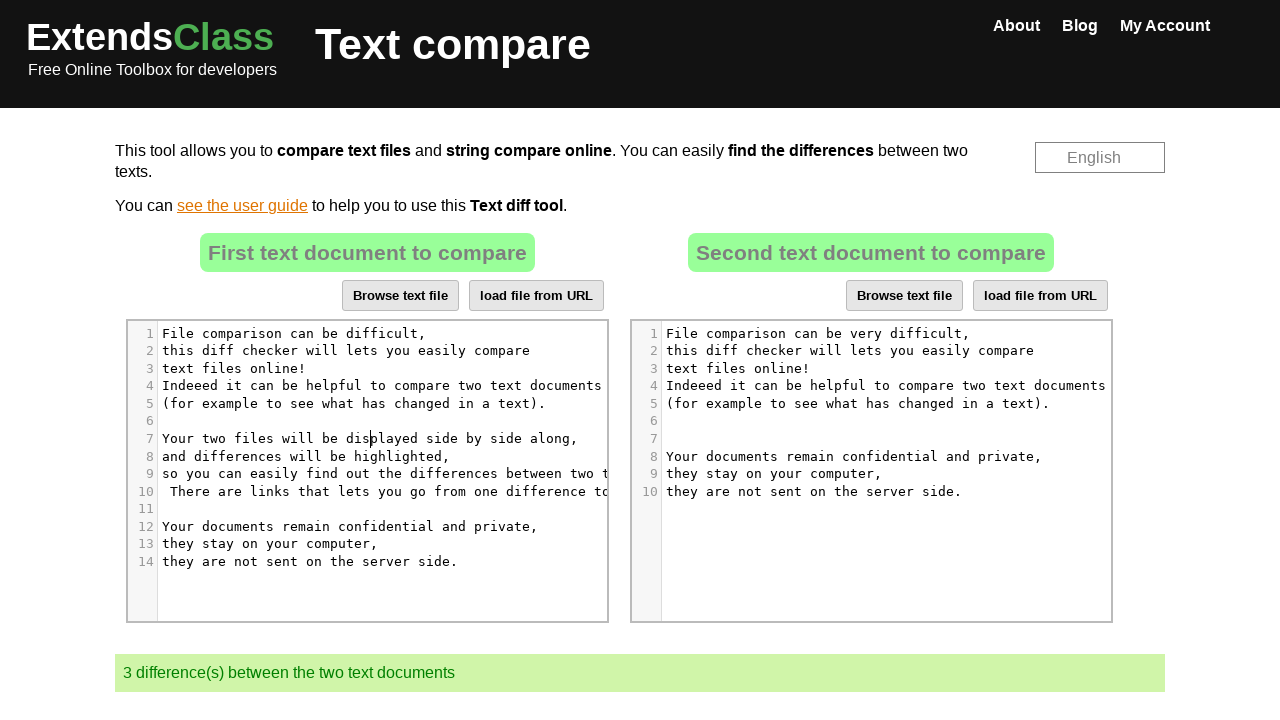

Selected all text in source with Ctrl+A
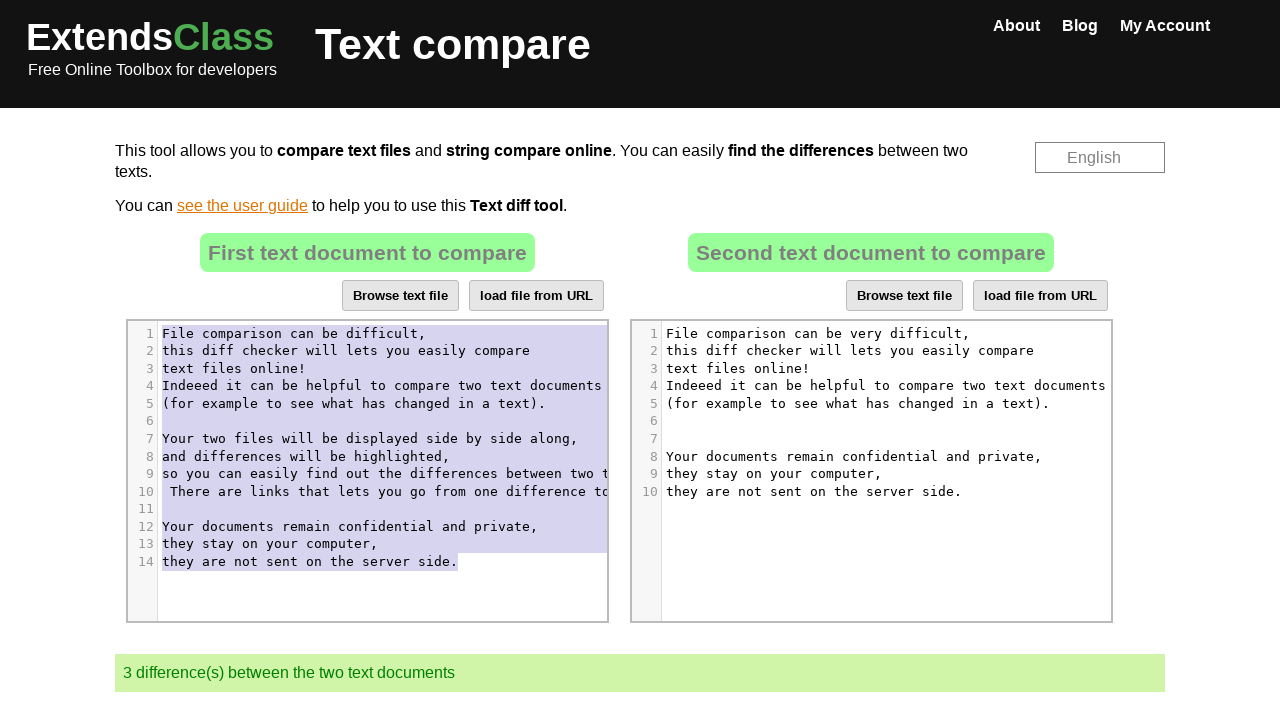

Copied selected text with Ctrl+C
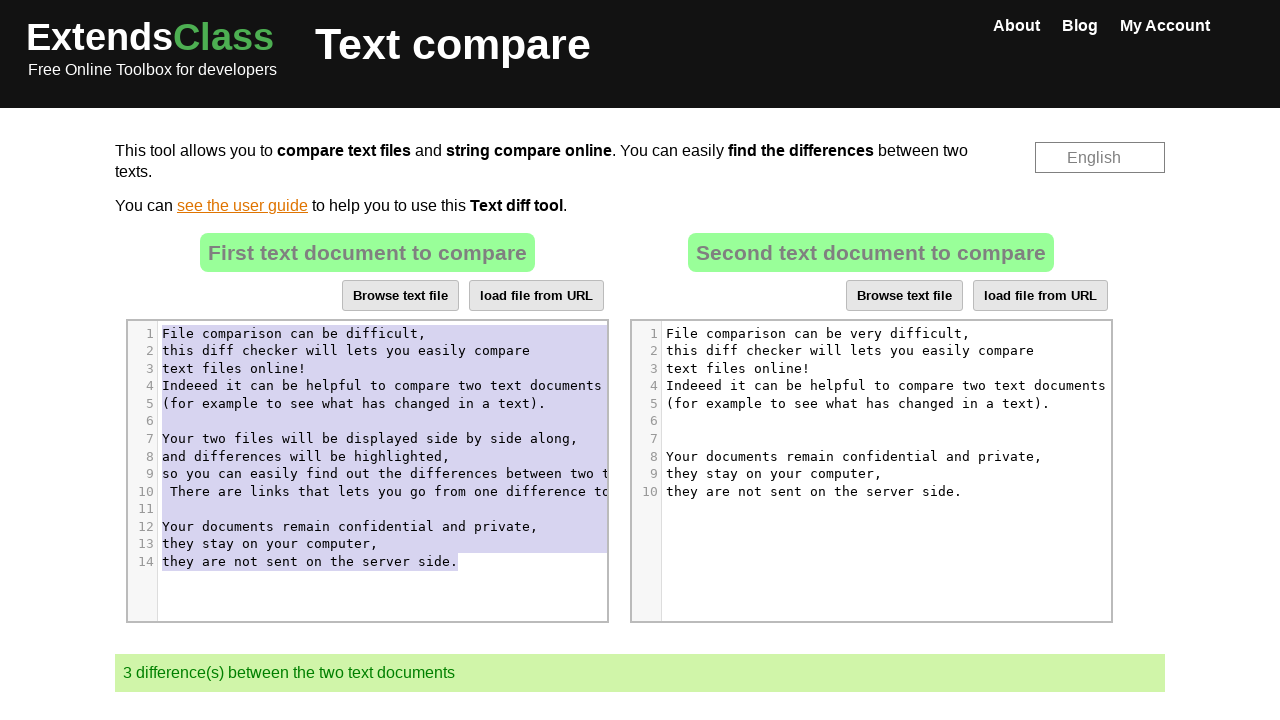

Released Control key
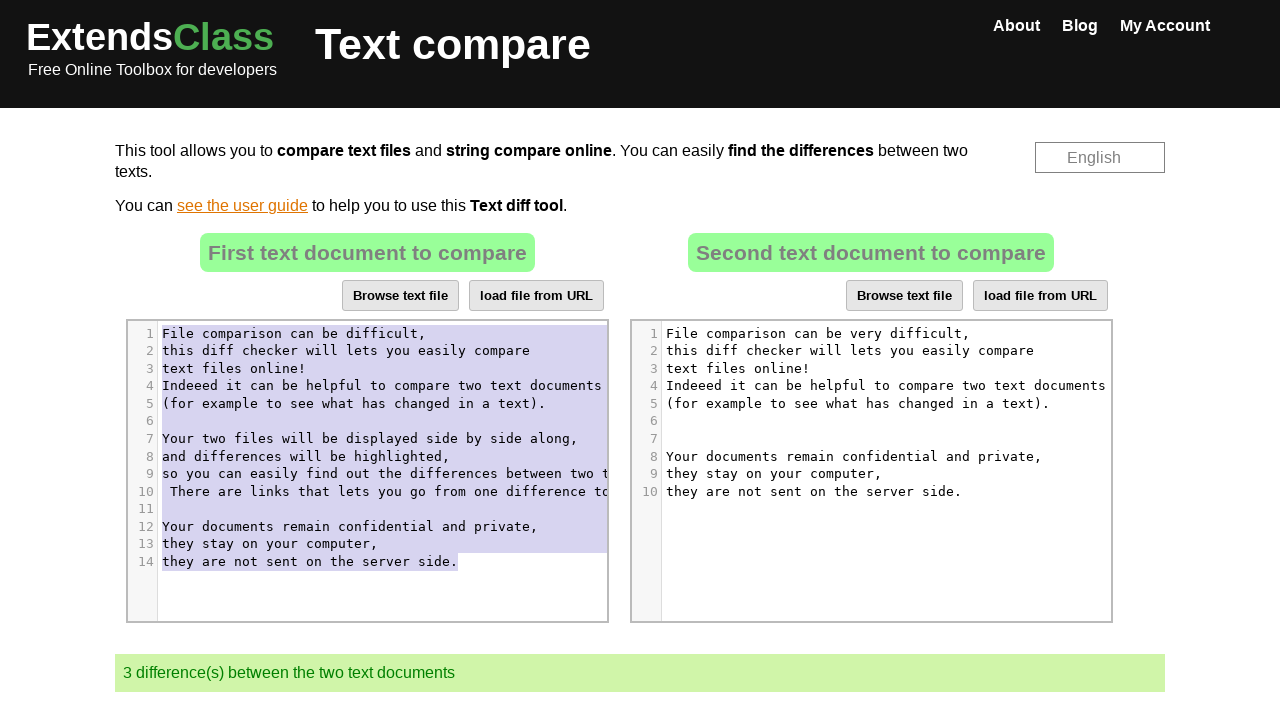

Located second text area (destination)
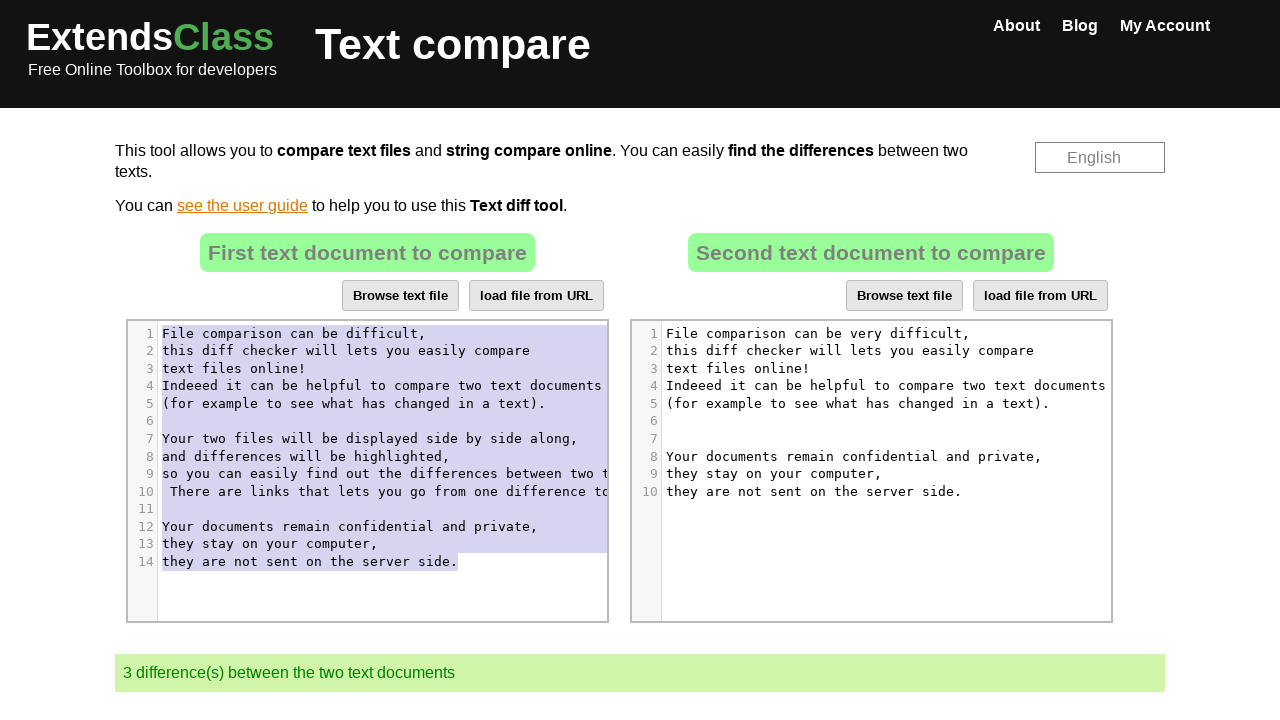

Clicked on destination text area at (871, 431) on xpath=//div[@id='dropZone2']
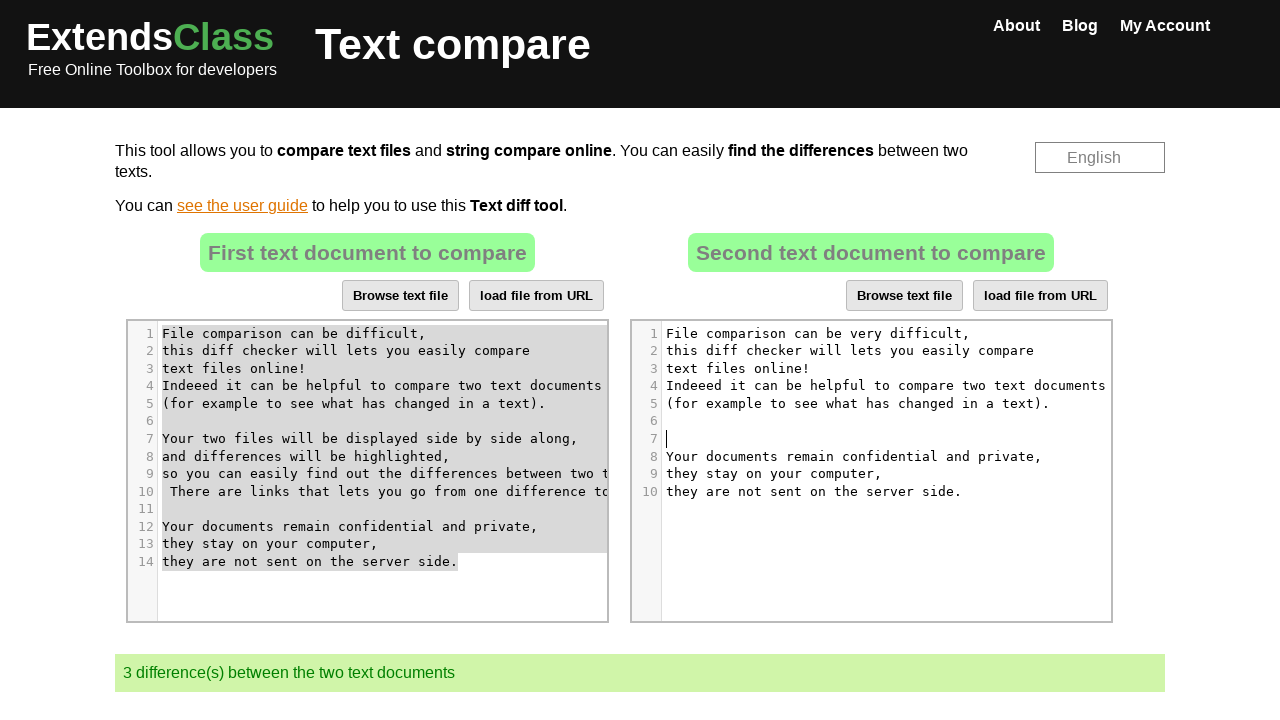

Pressed Control key down
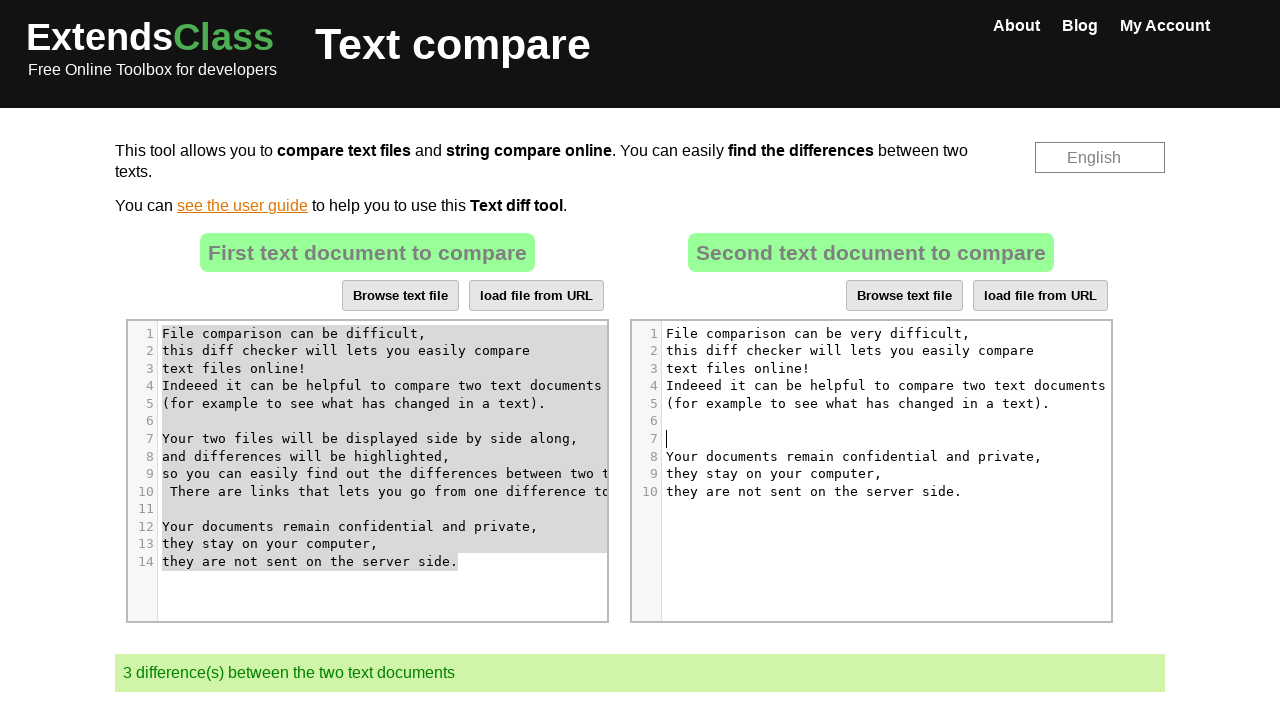

Selected all text in destination with Ctrl+A
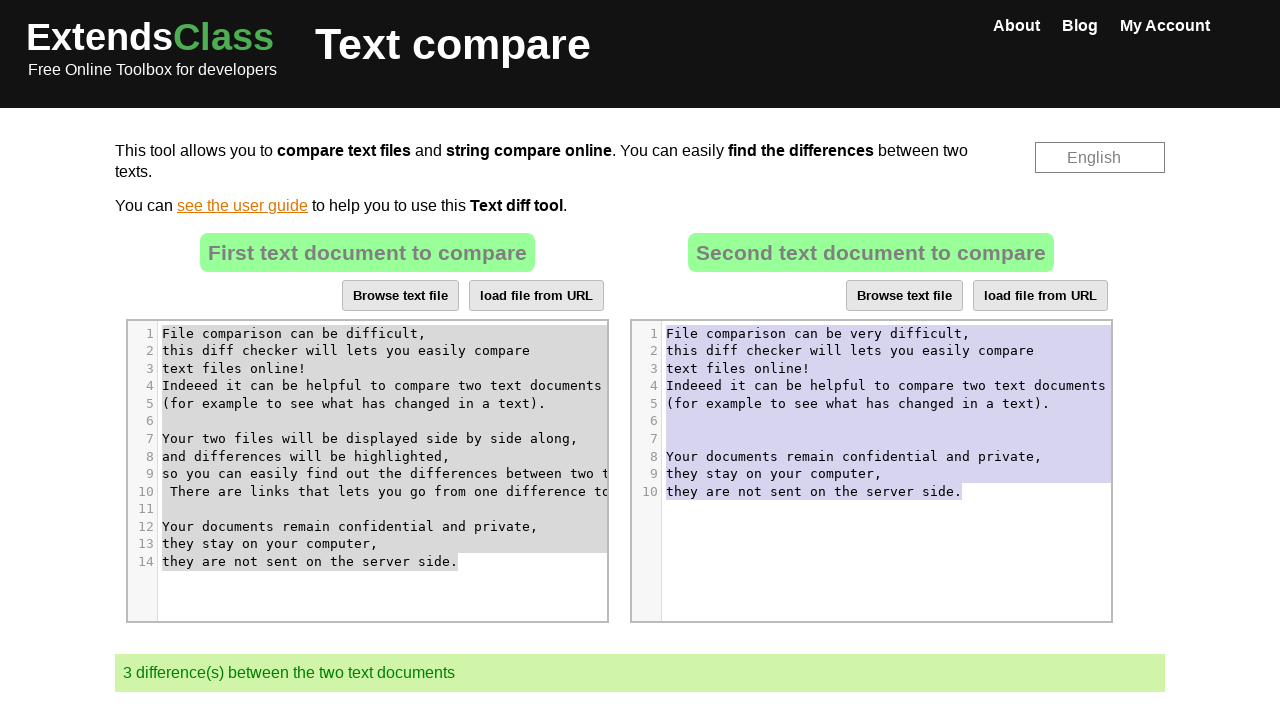

Released Control key
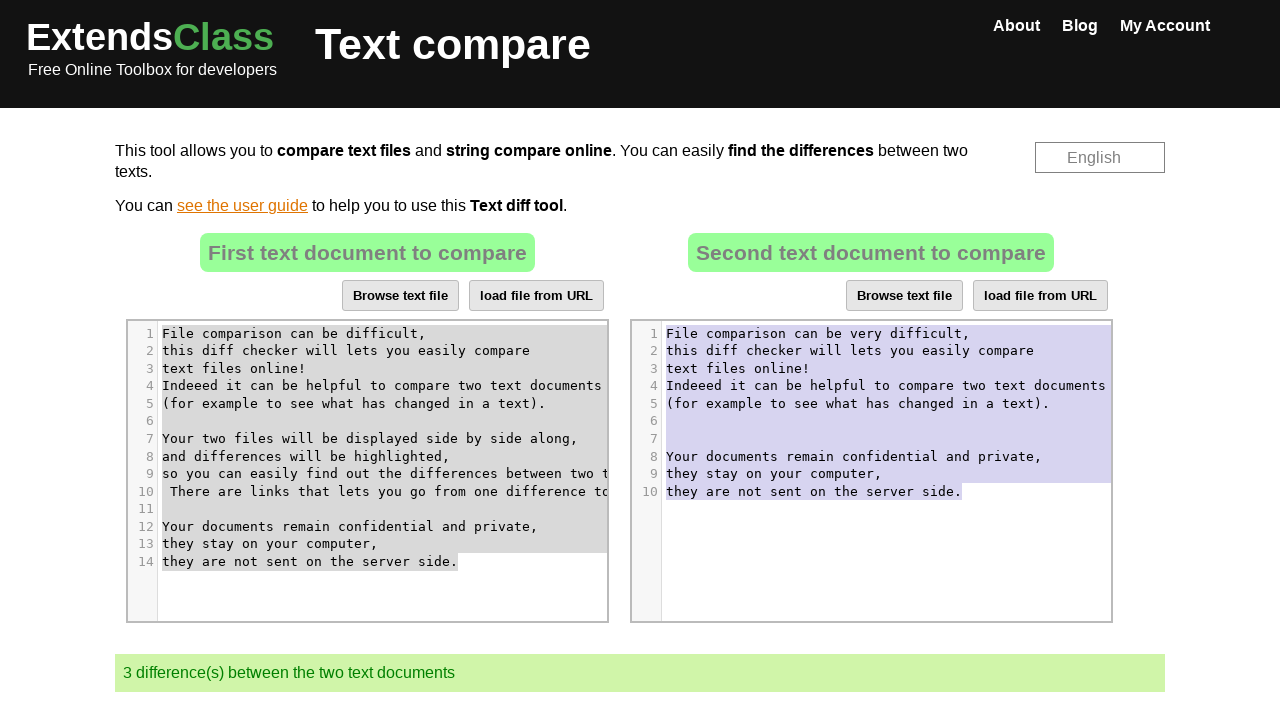

Deleted all text in destination
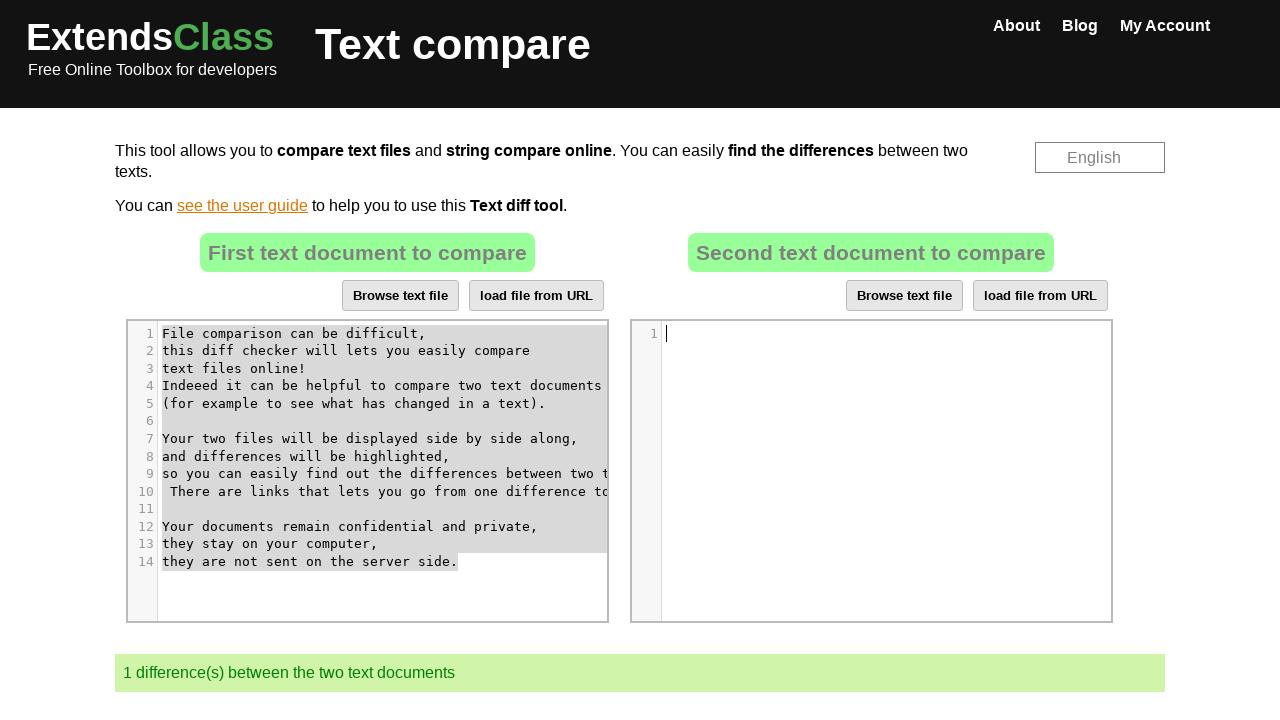

Pressed Control key down
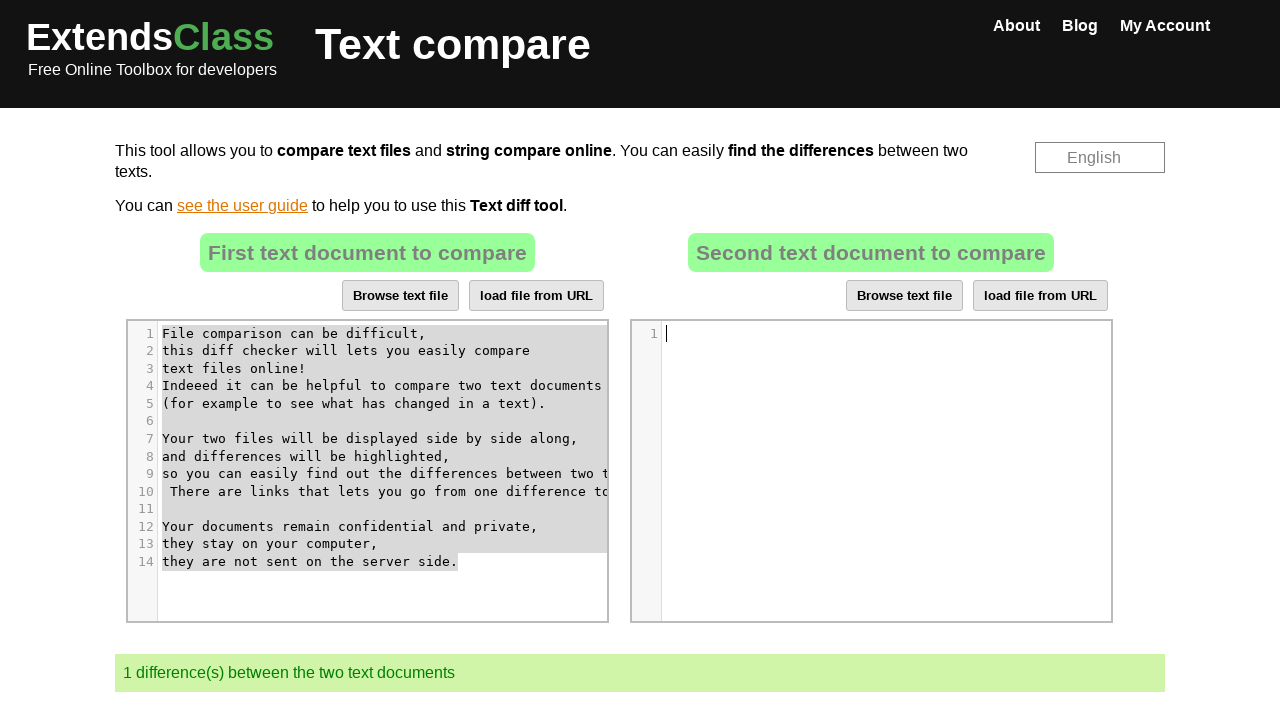

Pasted copied text with Ctrl+V
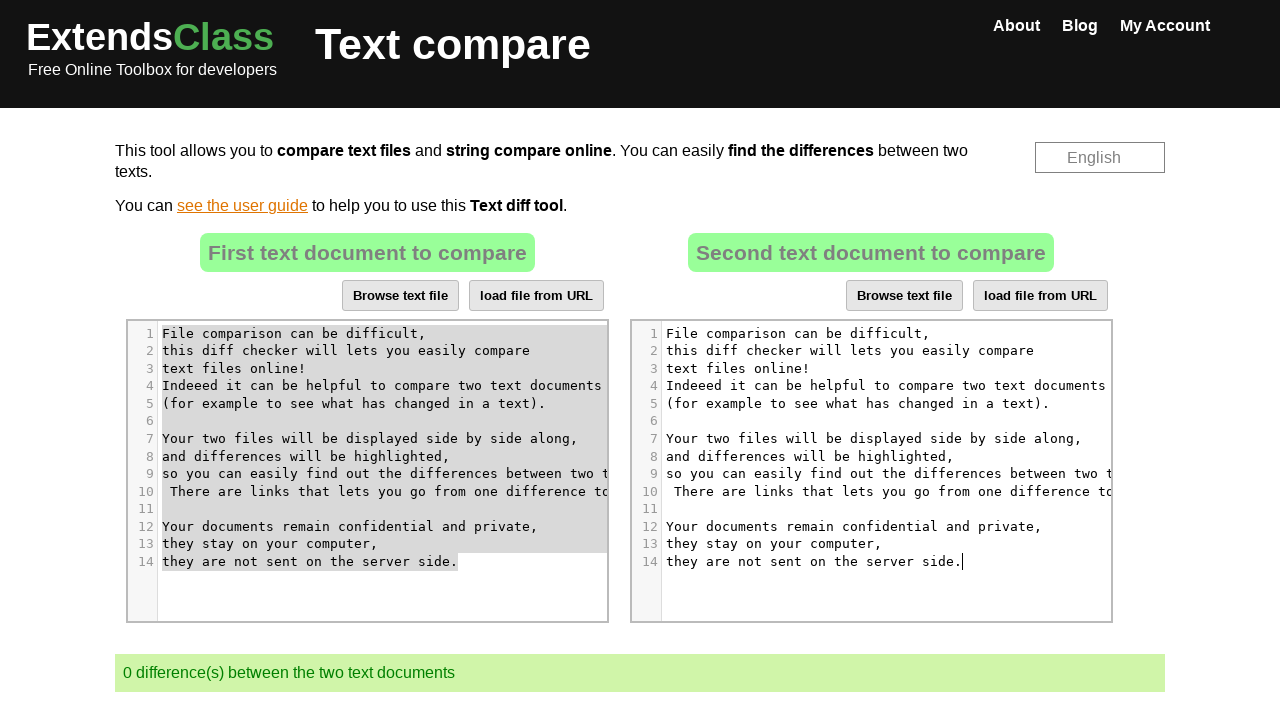

Released Control key
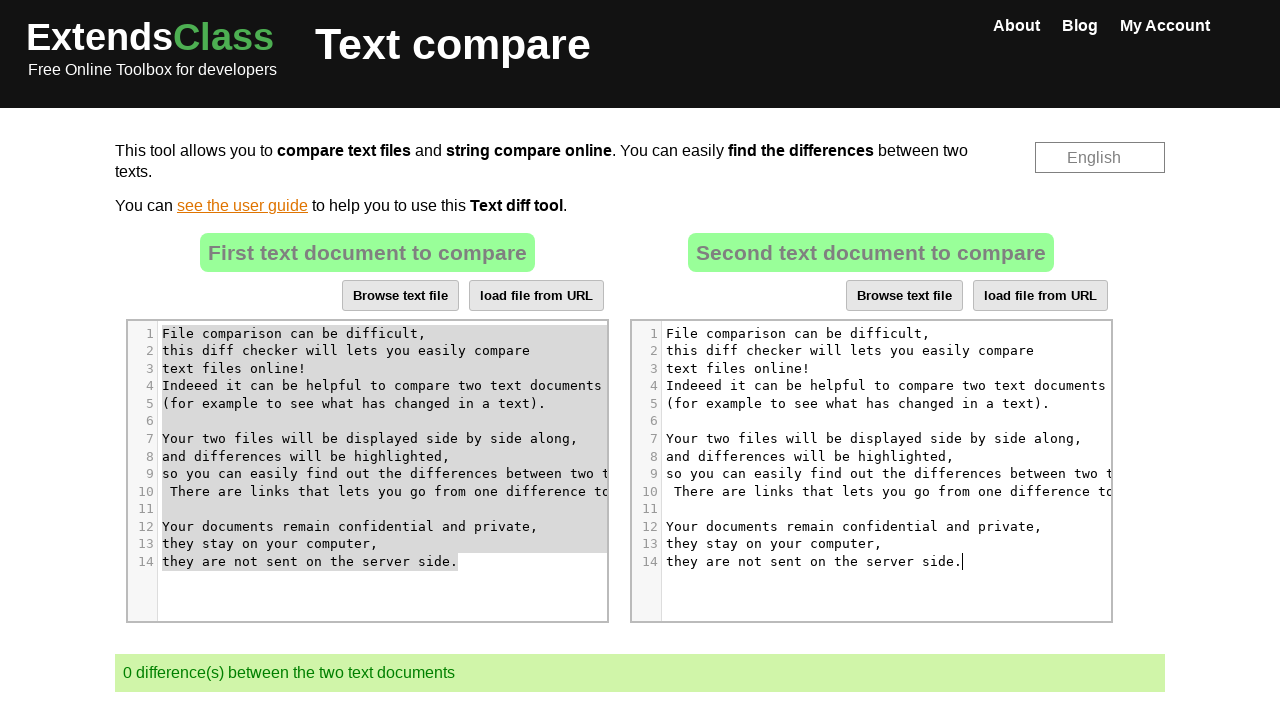

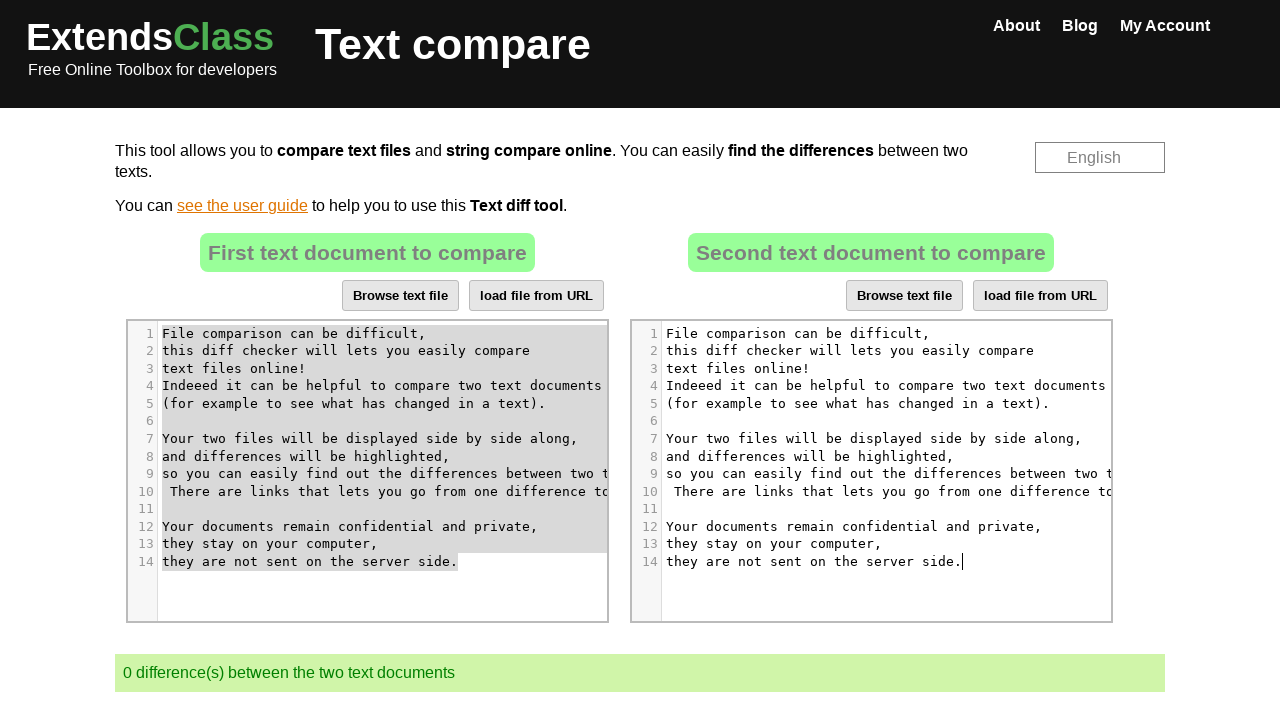